Tests filling out a sign-up form with dynamic attributes on a Selenium training page, using various XPath strategies to locate form fields with dynamically changing class names and attributes.

Starting URL: https://v1.training-support.net/selenium/dynamic-attributes

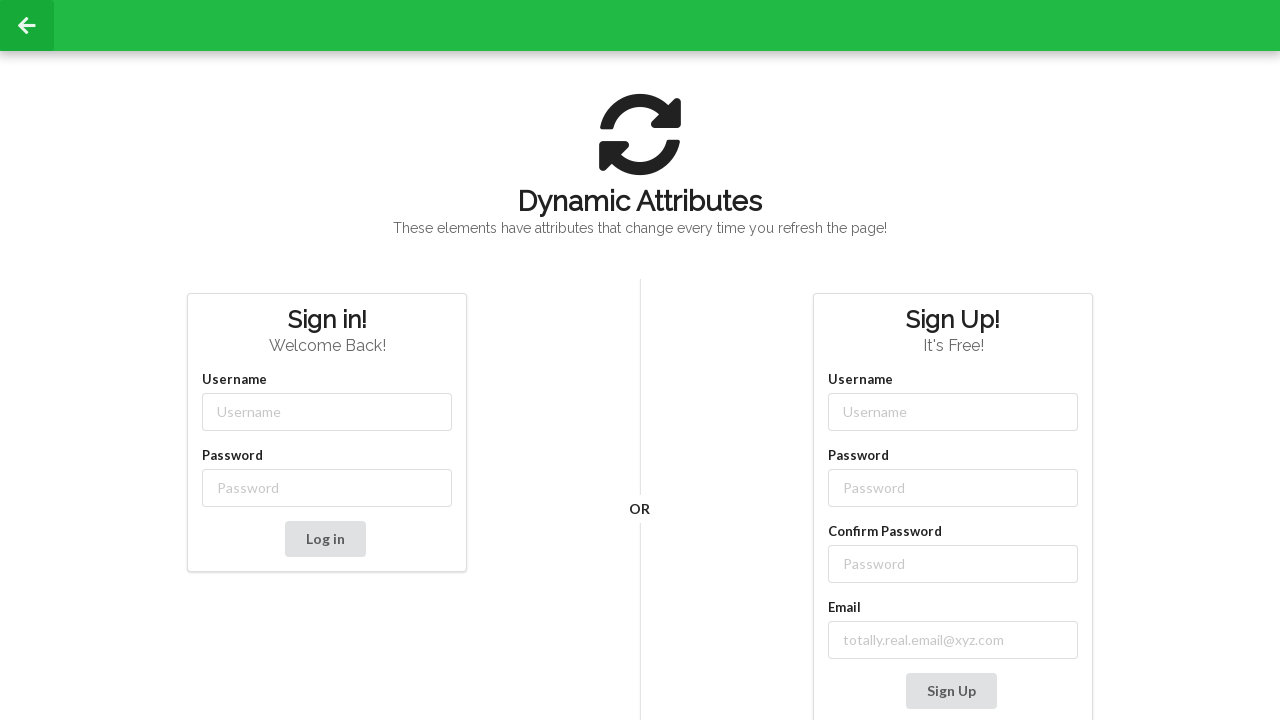

Filled username field with 'TestUser2024' using partial class match on input[class*='-username']
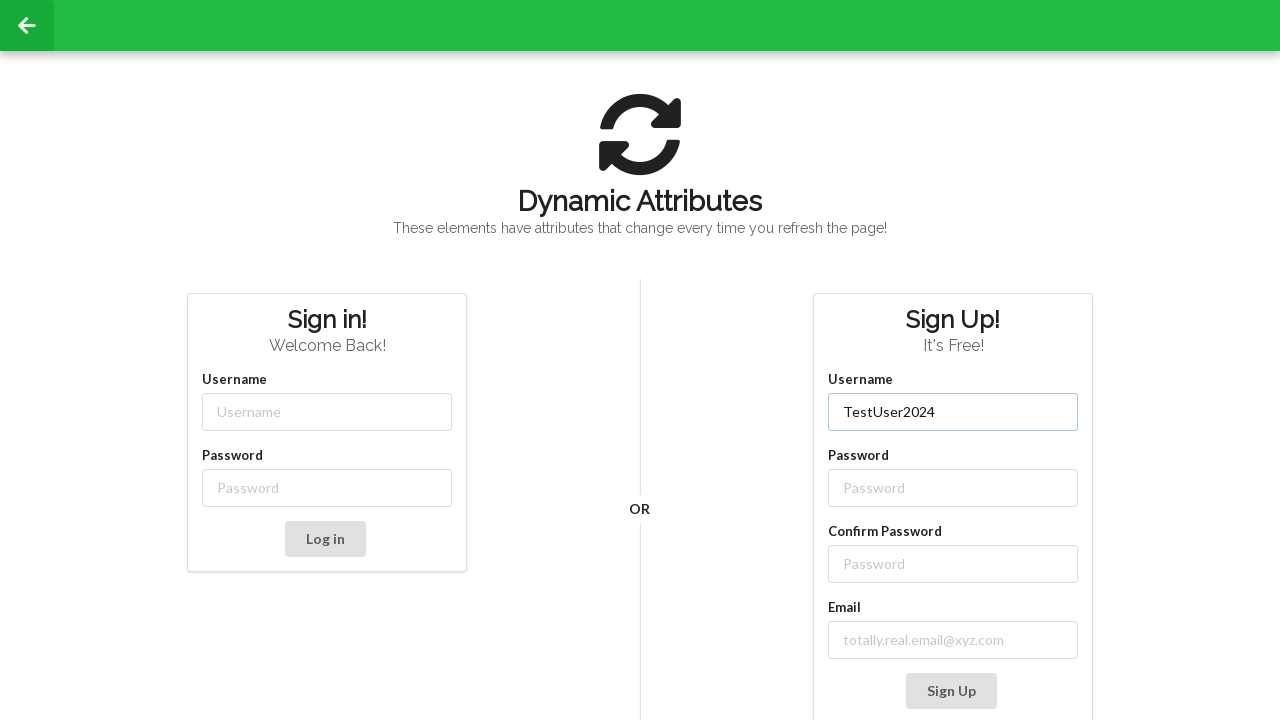

Filled password field with 'SecurePass123' using partial class match on input[class*='-password']
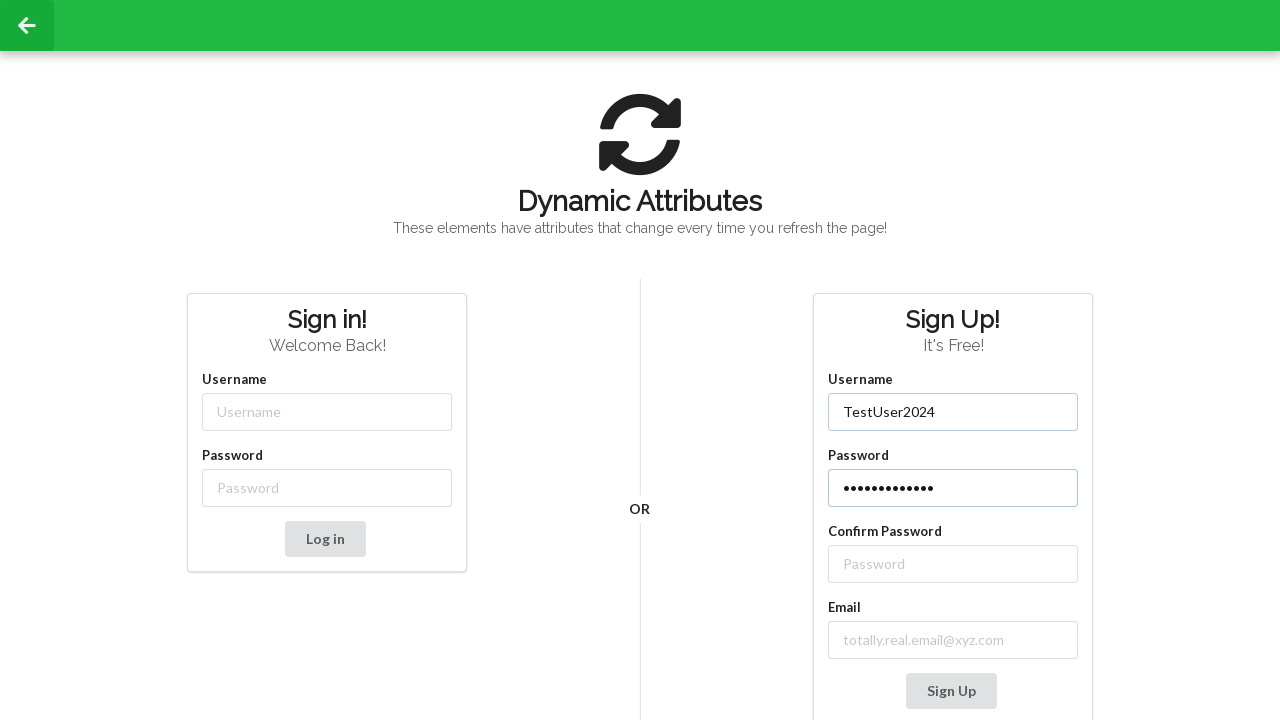

Filled confirm password field with 'SecurePass123' using XPath sibling selector on //label[text()='Confirm Password']/following-sibling::input
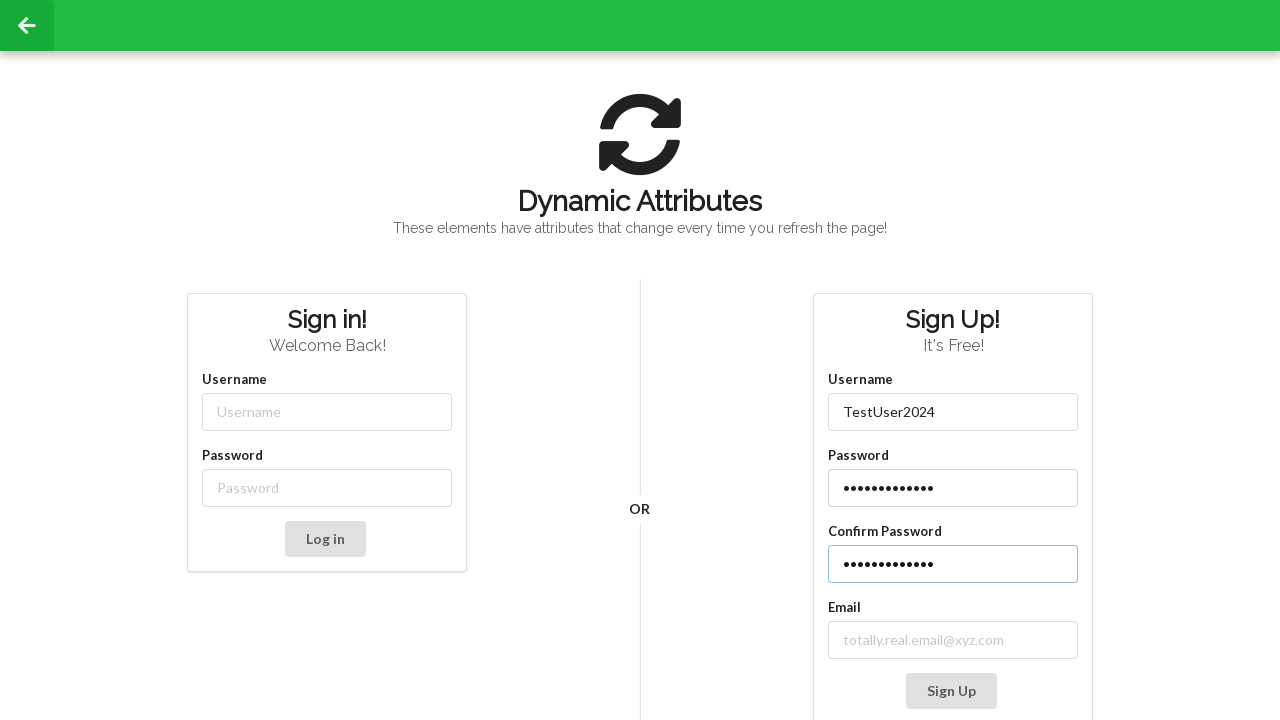

Filled email field with 'testuser2024@example.com' using XPath label contains on //label[contains(text(), 'mail')]/following-sibling::input
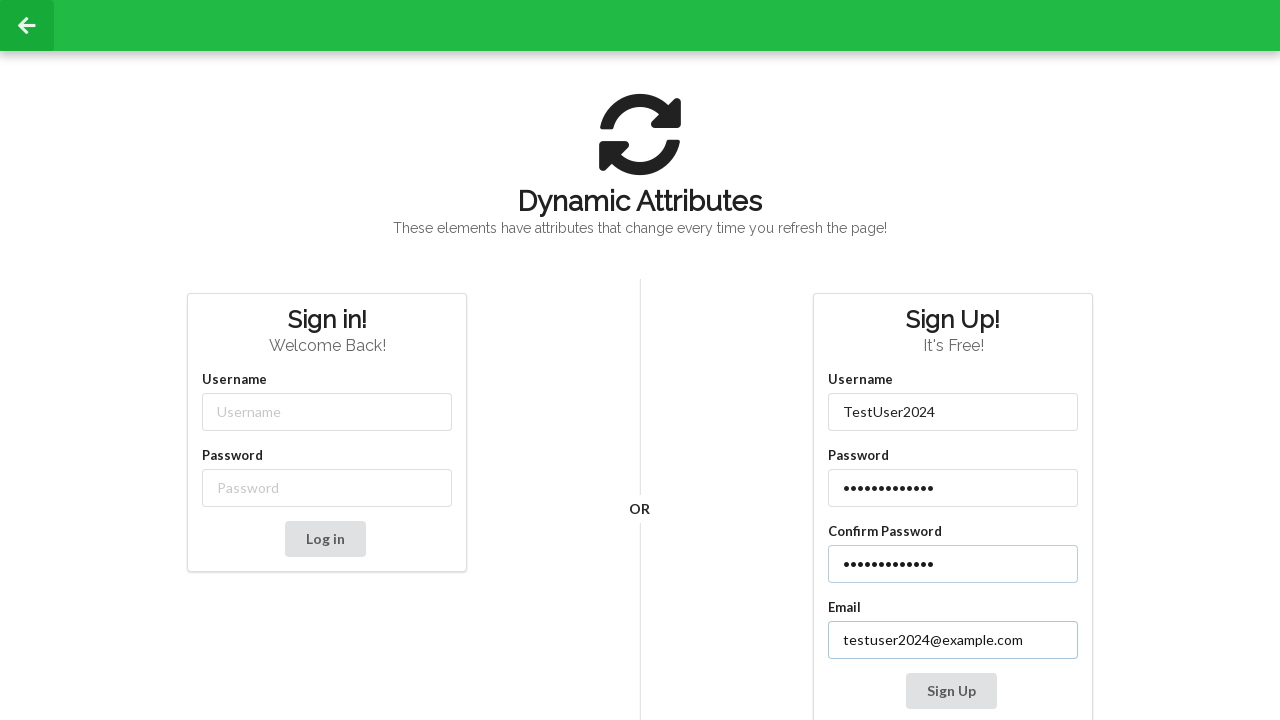

Clicked the Sign Up button at (951, 691) on xpath=//button[contains(text(), 'Sign Up')]
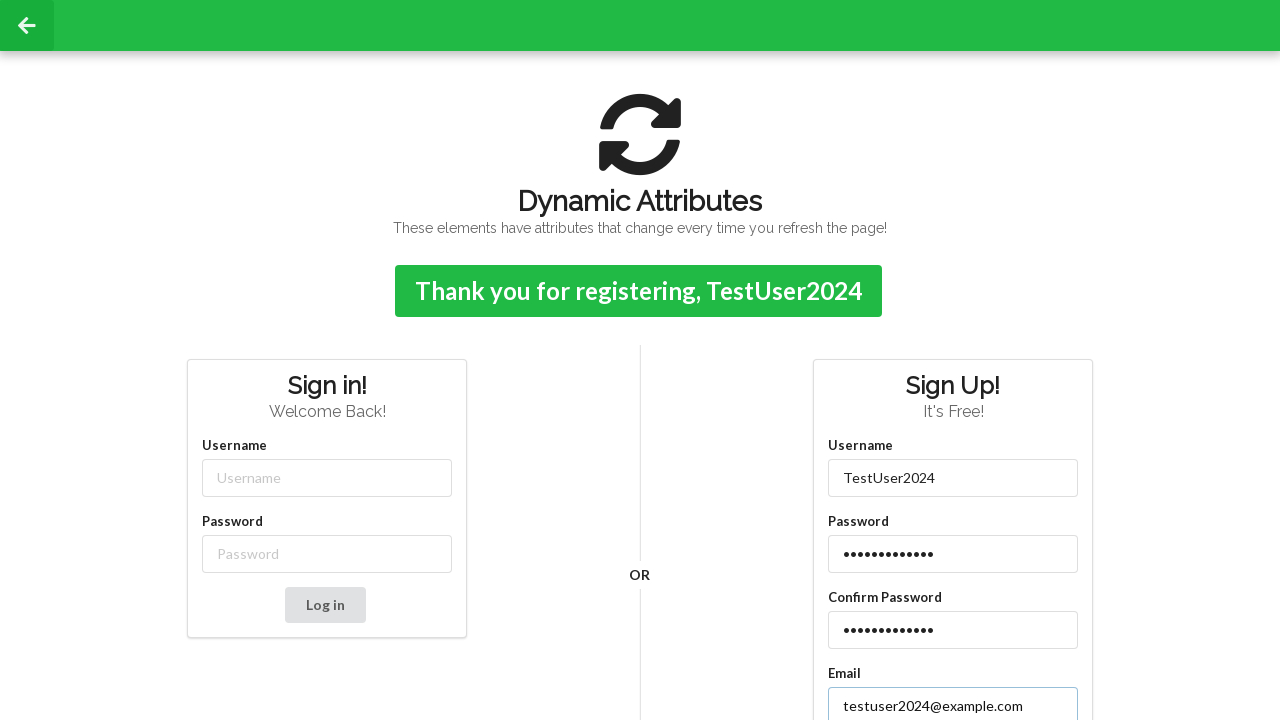

Sign-up confirmation message appeared
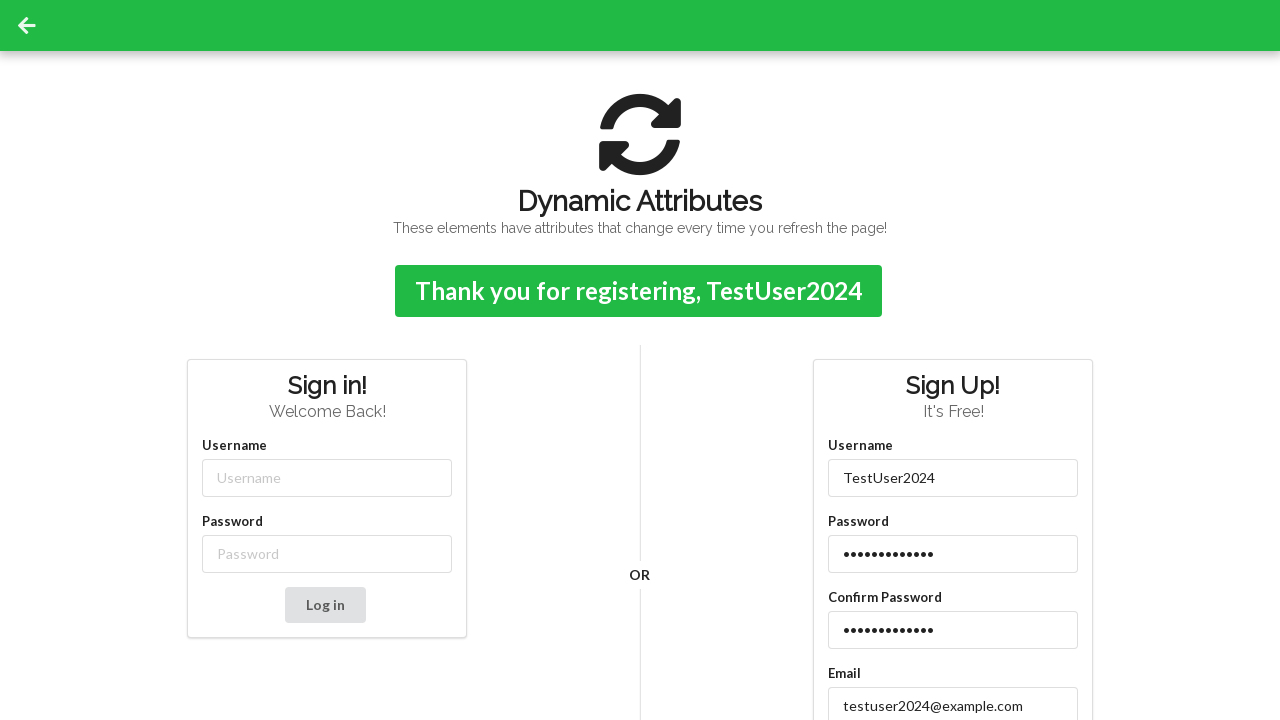

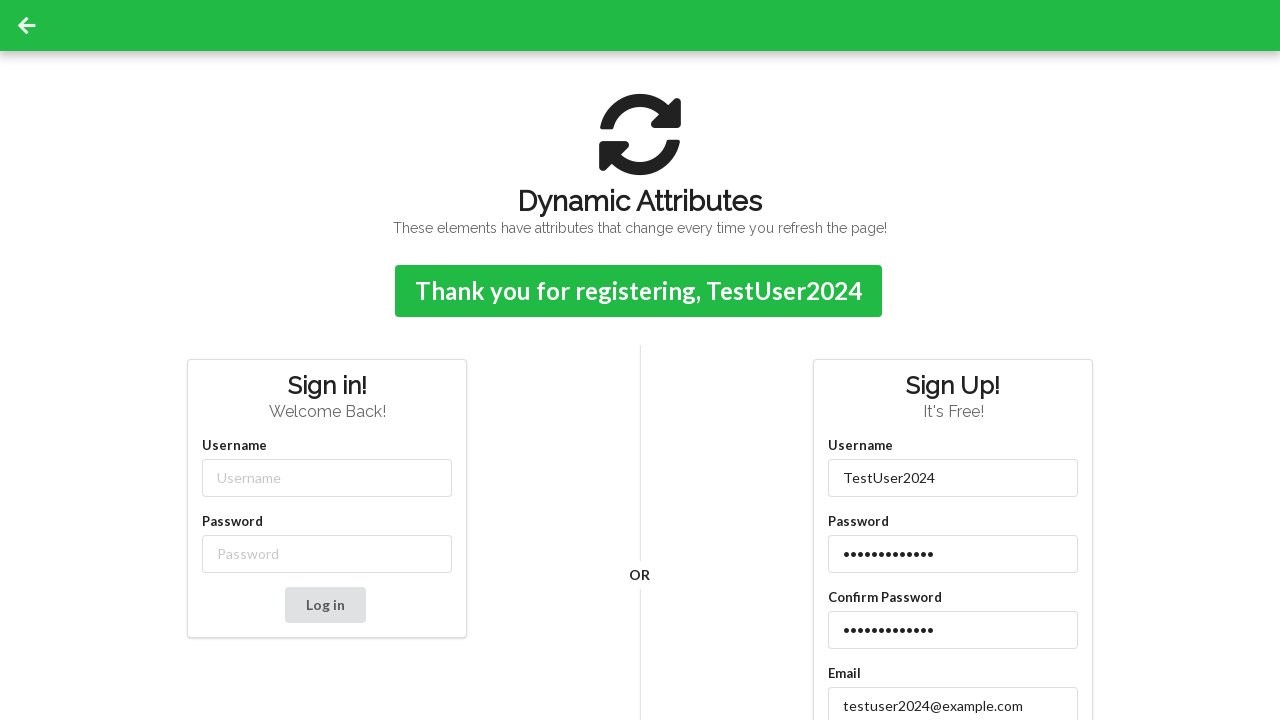